Tests dynamic content loading by clicking a Start button and verifying that "Hello World!" text appears after the loading completes

Starting URL: https://the-internet.herokuapp.com/dynamic_loading/1

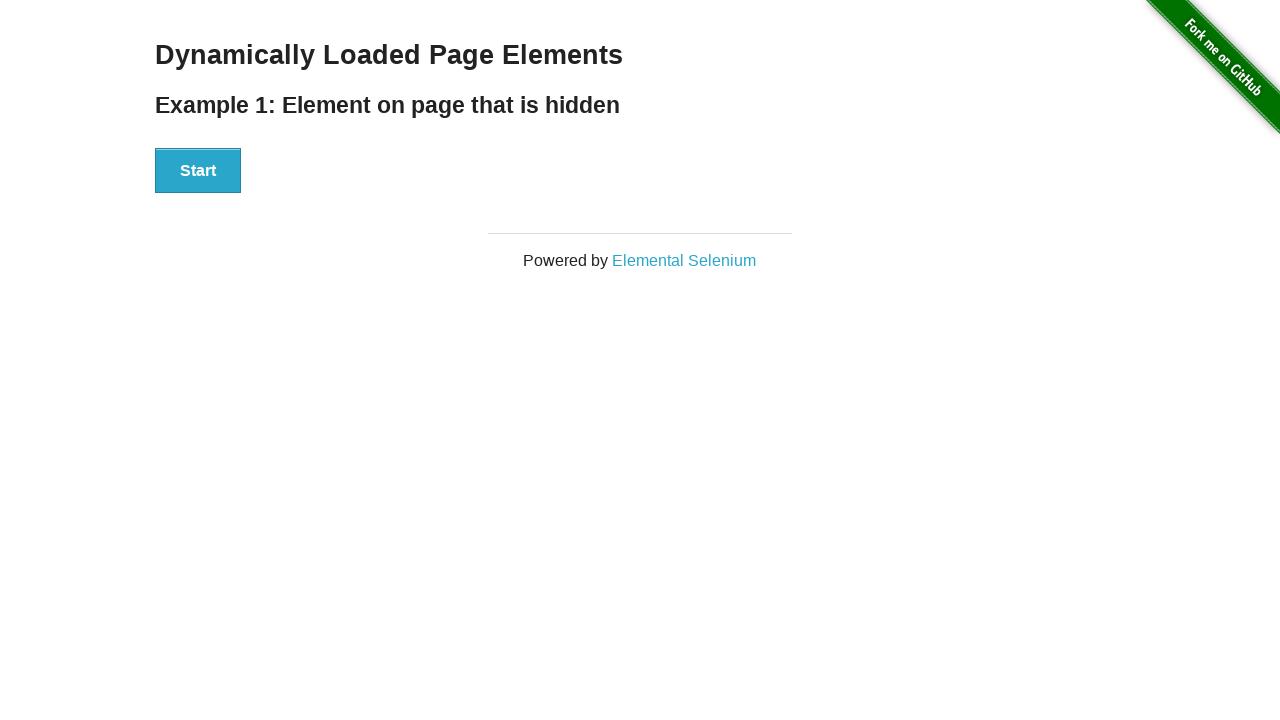

Clicked the Start button to trigger dynamic content loading at (198, 171) on xpath=//div[@id='start']//button
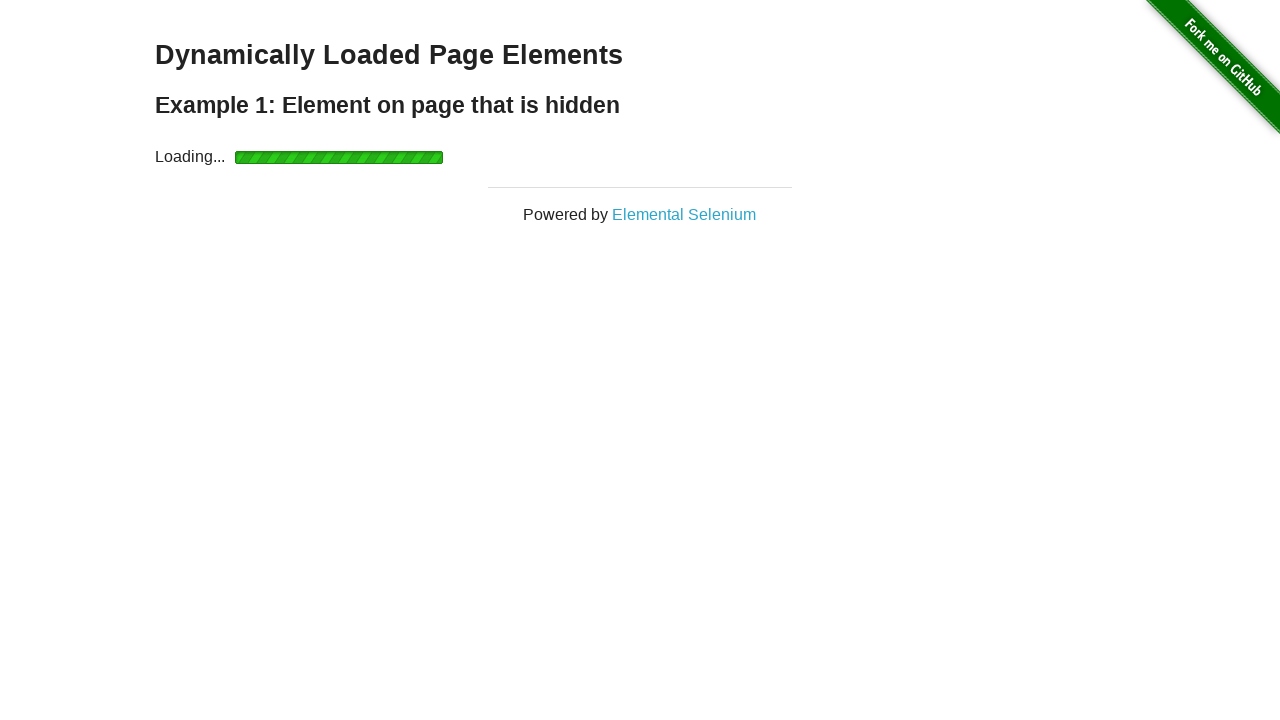

Waited for 'Hello World!' element to become visible after loading completed
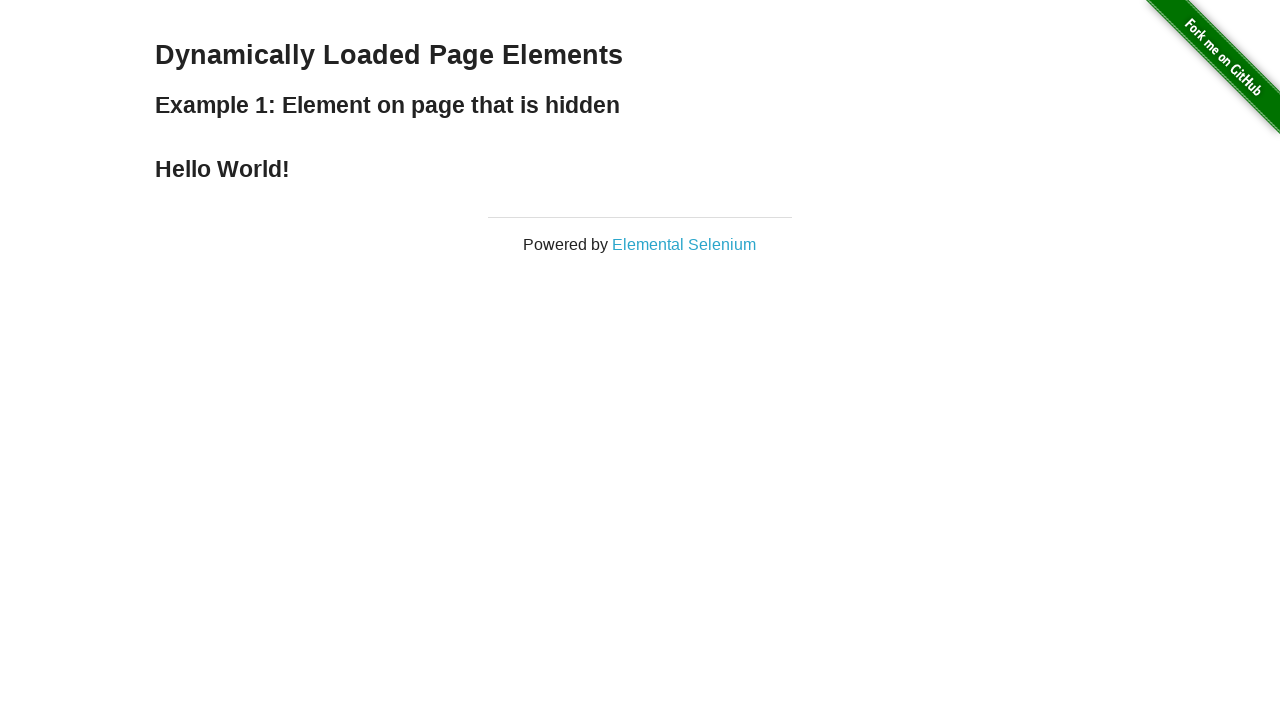

Verified that 'Hello World!' text content is displayed correctly
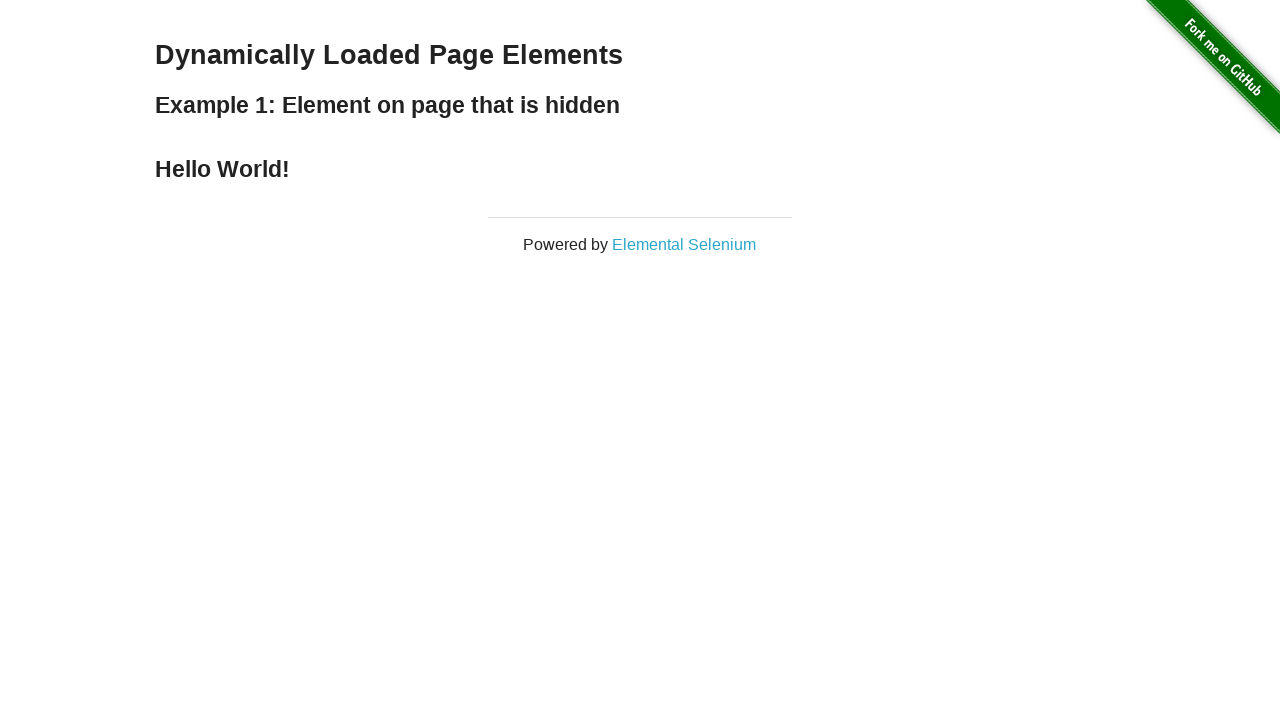

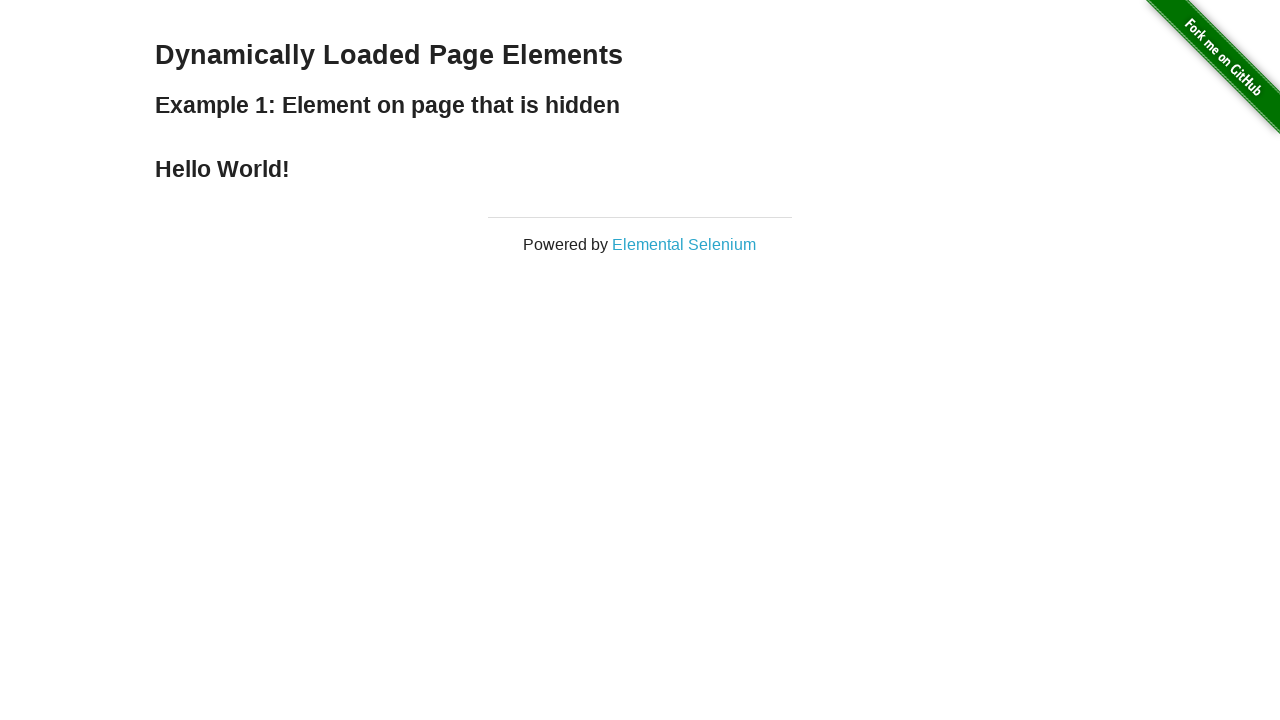